Tests clicking dynamically enabled buttons that start disabled and become clickable.

Starting URL: https://testpages.eviltester.com/styled/dynamic-buttons-disabled.html

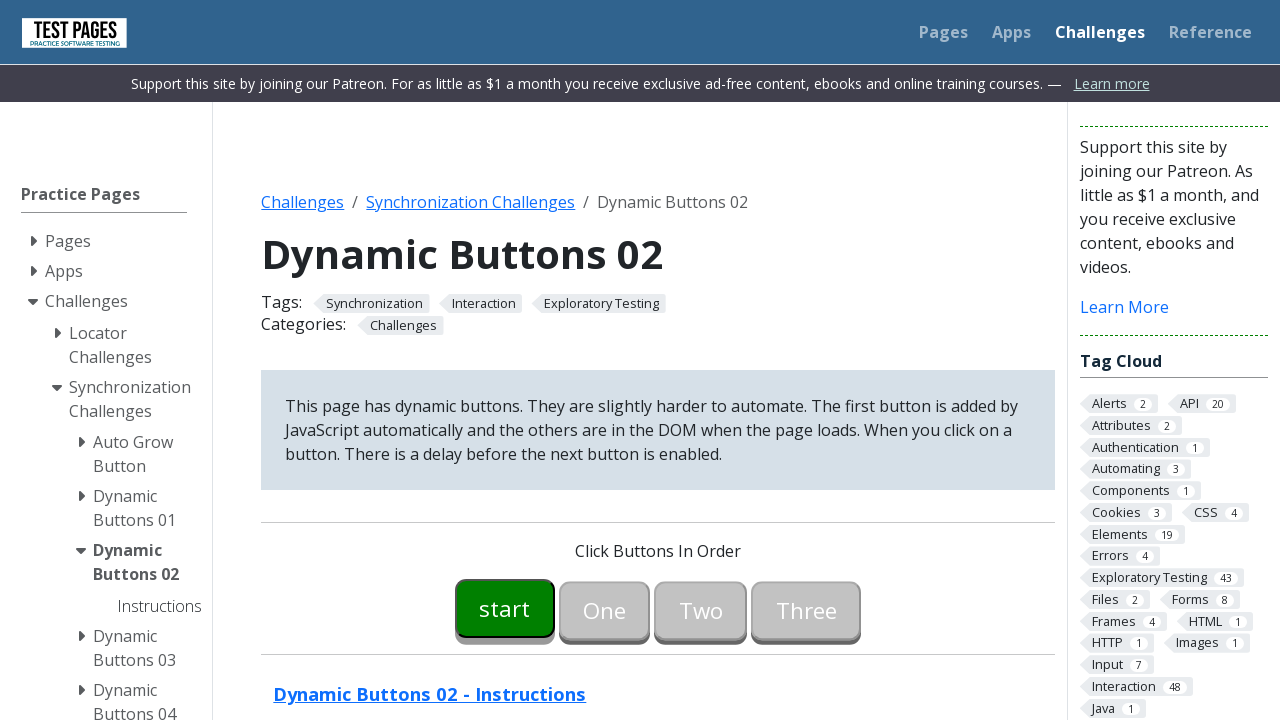

Waited for first button to become enabled
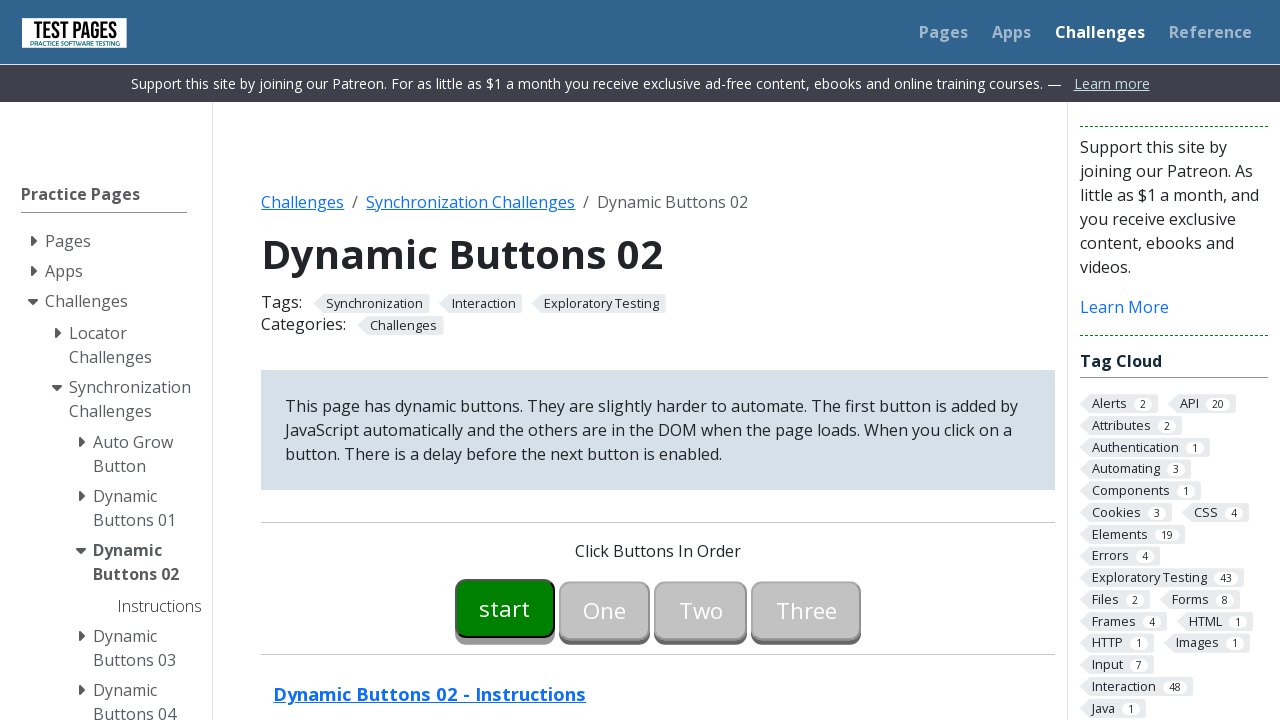

Clicked first dynamically enabled button at (505, 608) on #button00
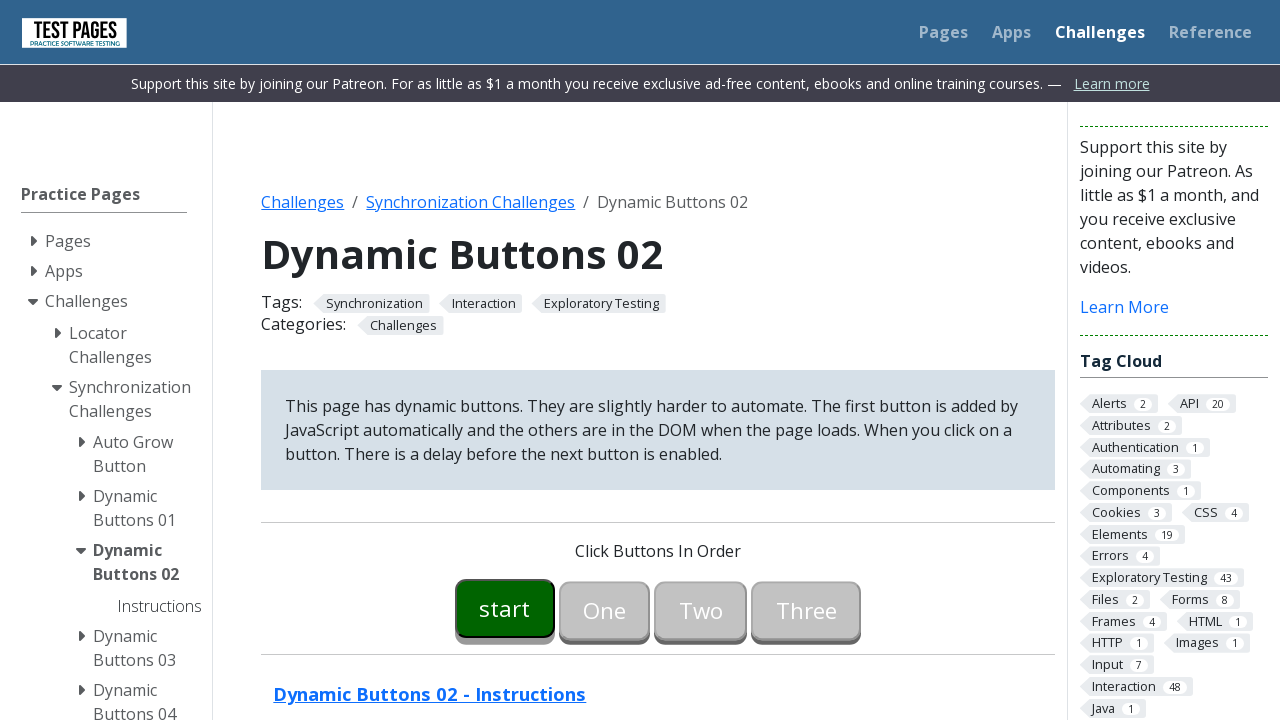

Waited for second button to become enabled
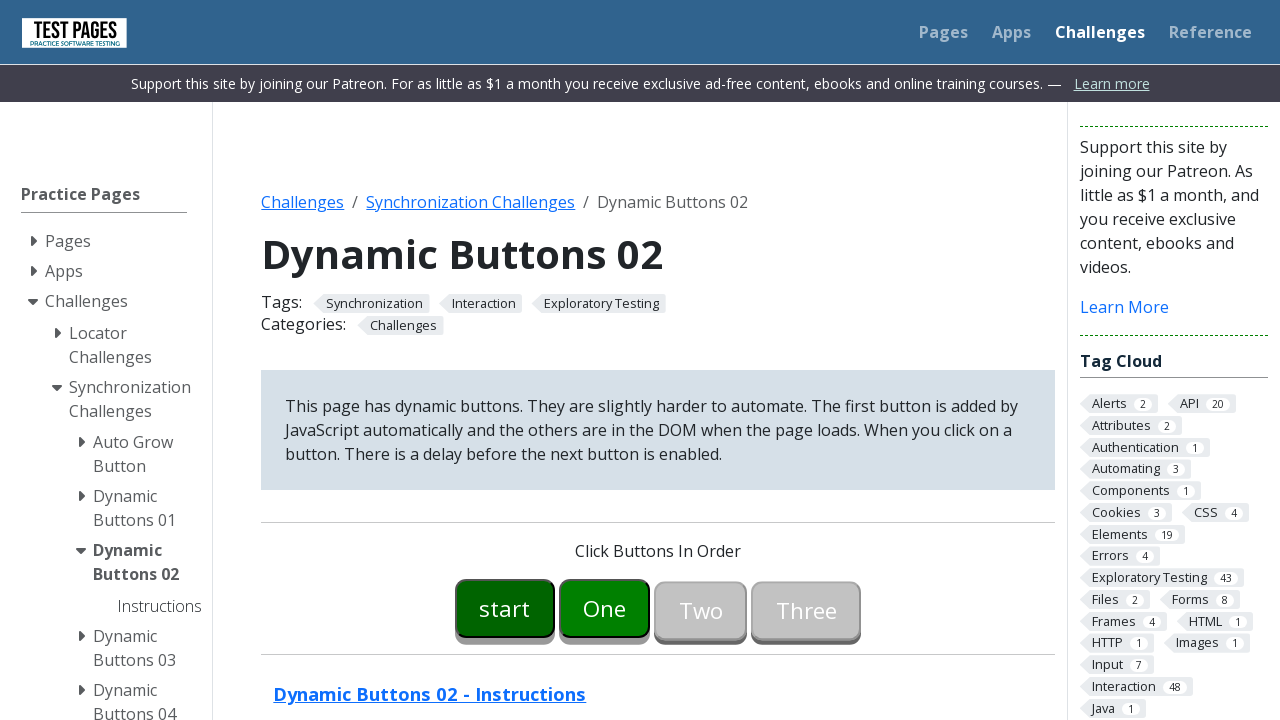

Clicked second dynamically enabled button at (605, 608) on #button01
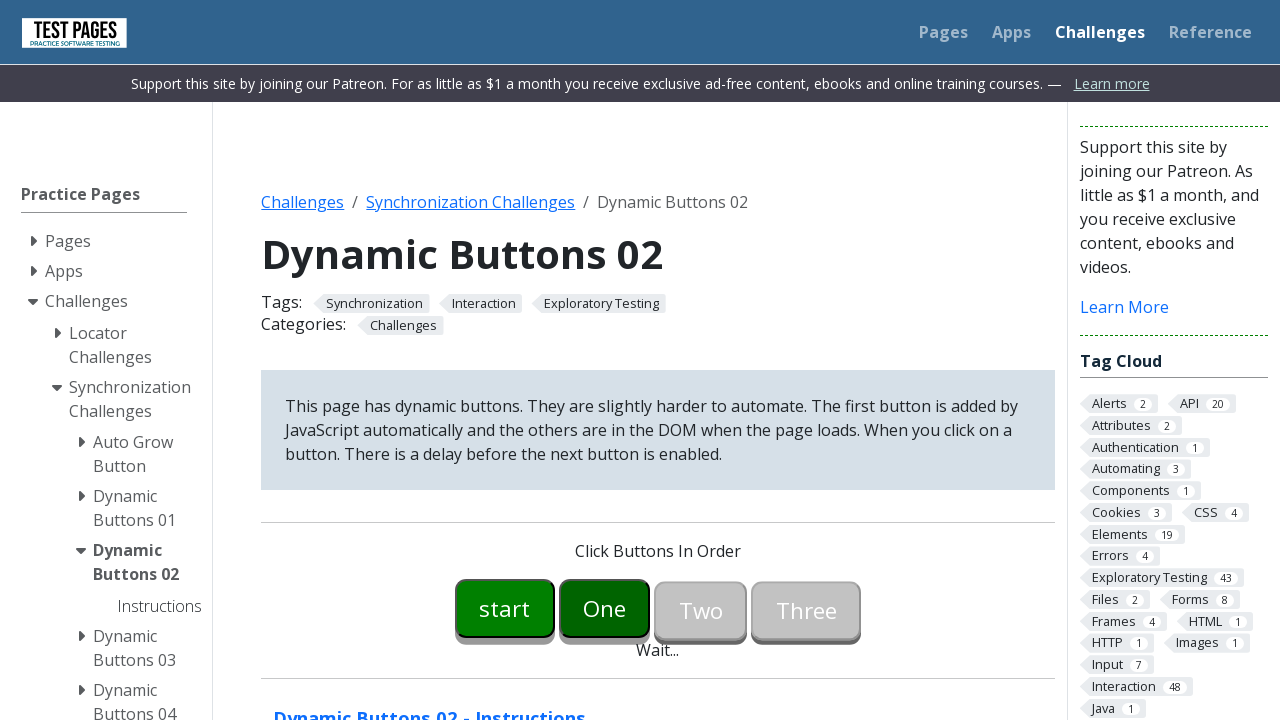

Waited for third button to become enabled
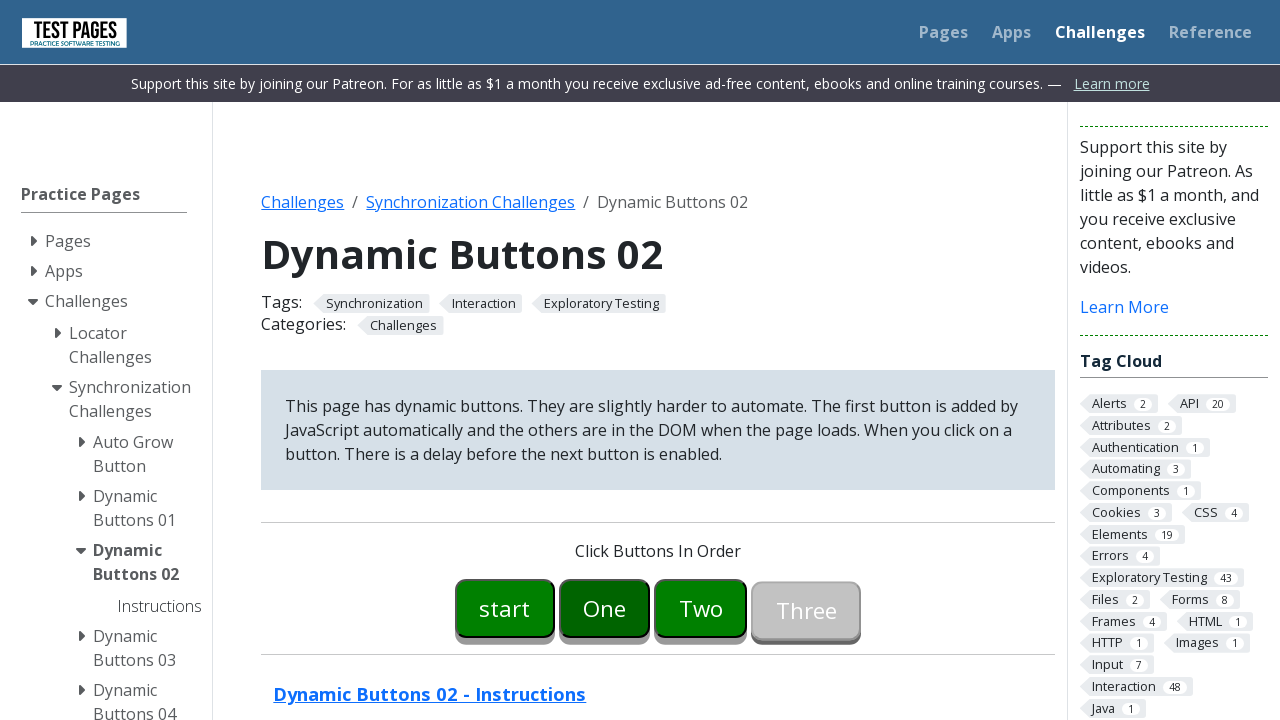

Clicked third dynamically enabled button at (701, 608) on #button02
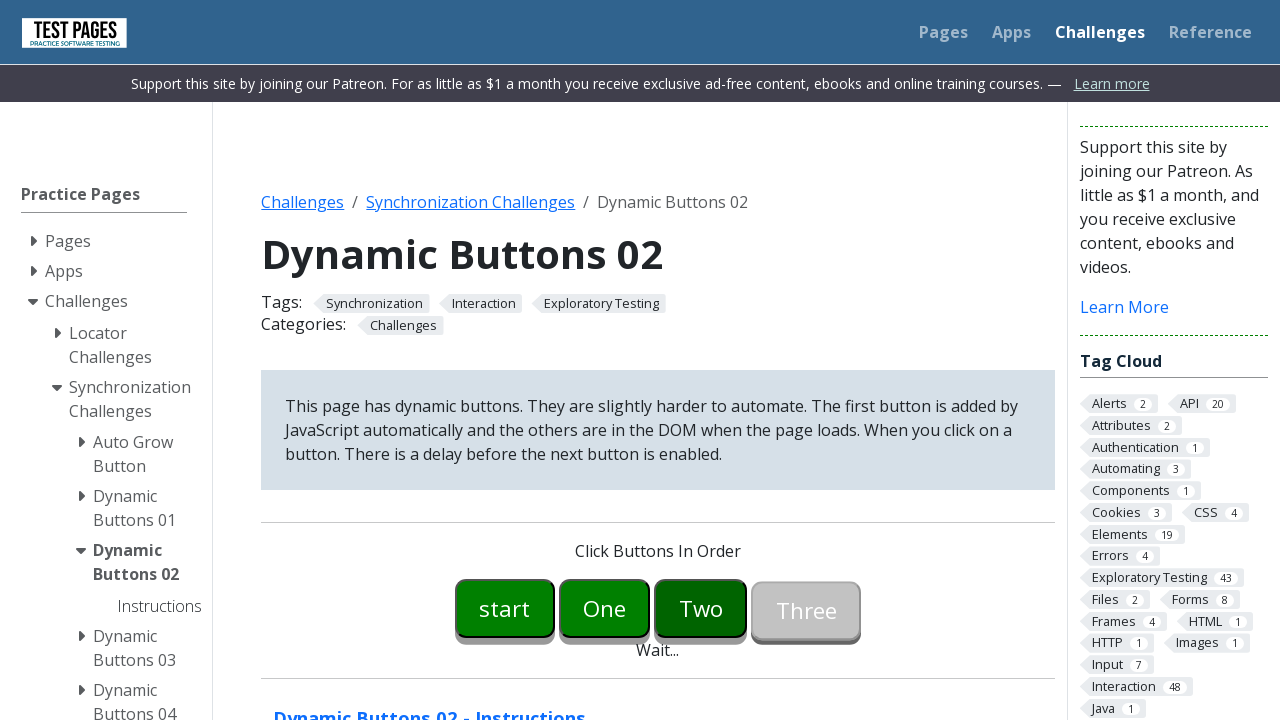

Waited for fourth button to become enabled
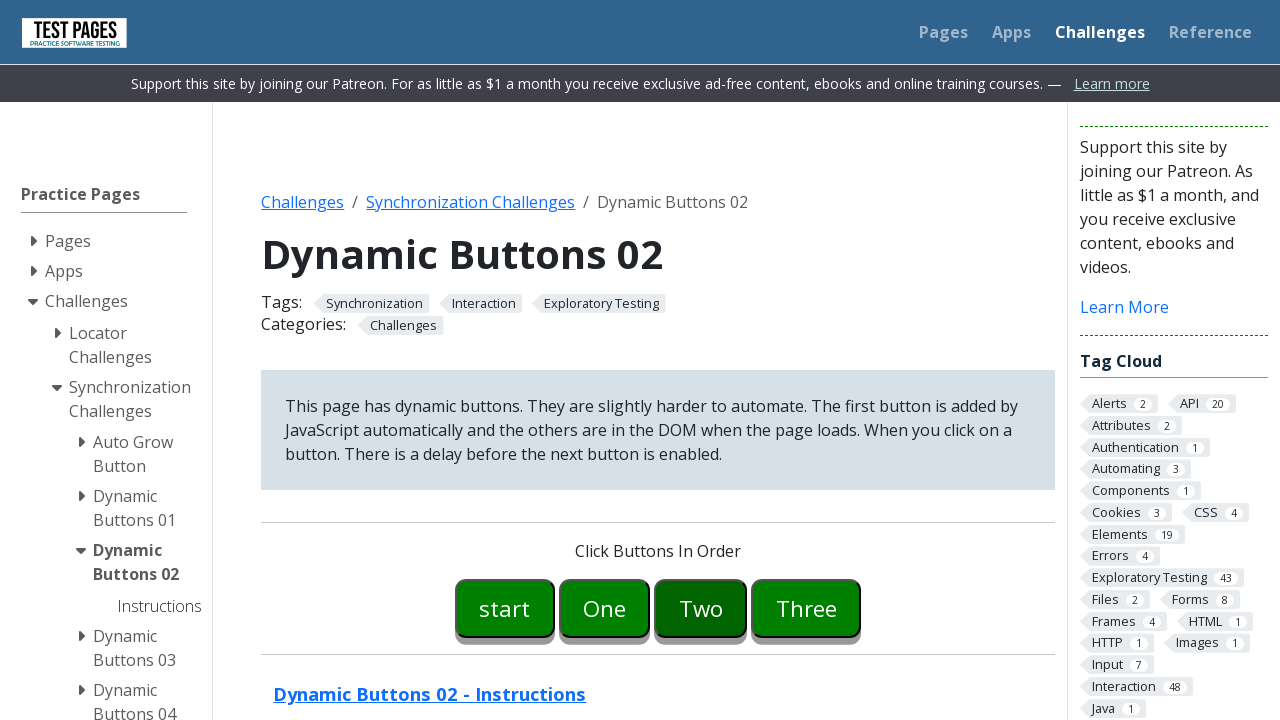

Clicked fourth dynamically enabled button at (806, 608) on #button03
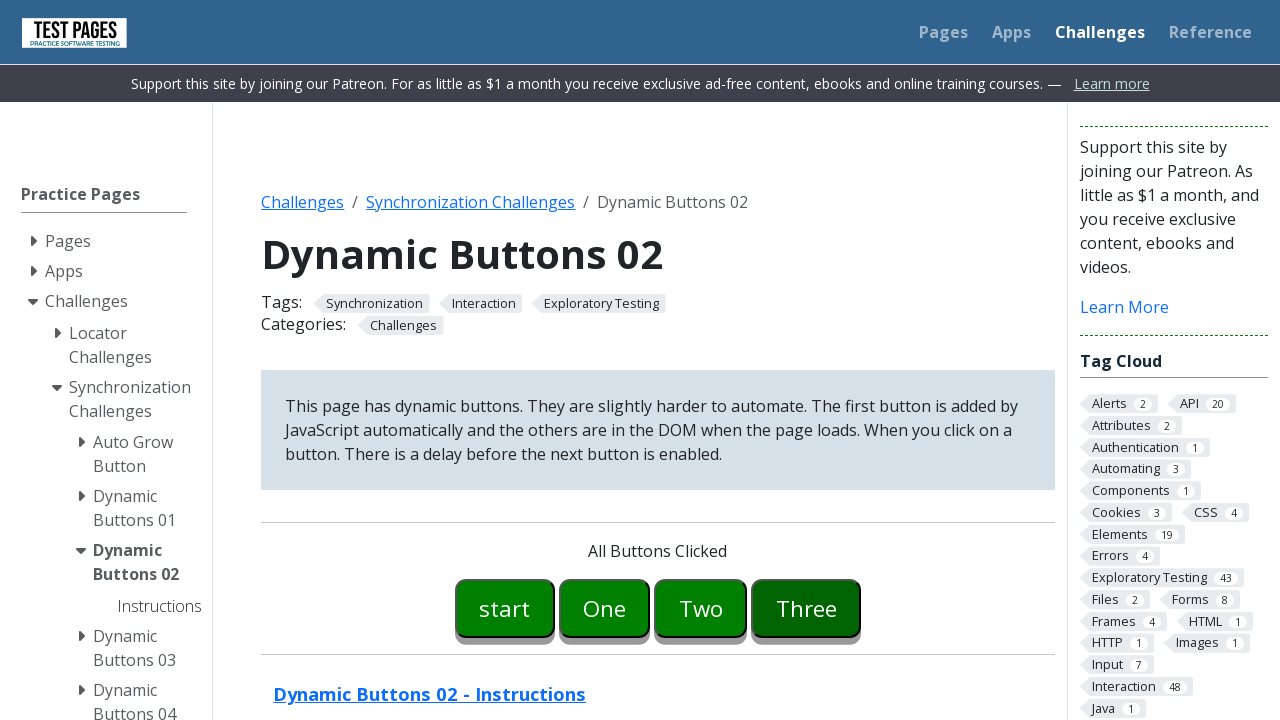

Success message appeared after clicking all buttons
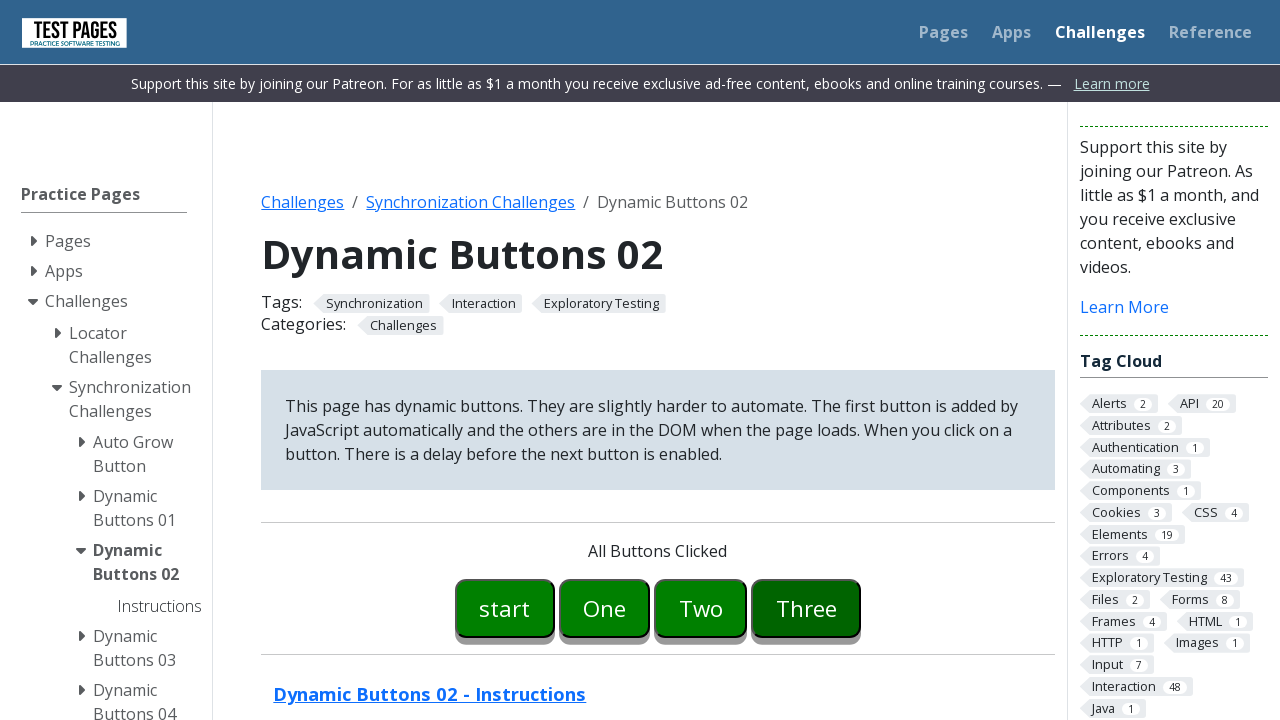

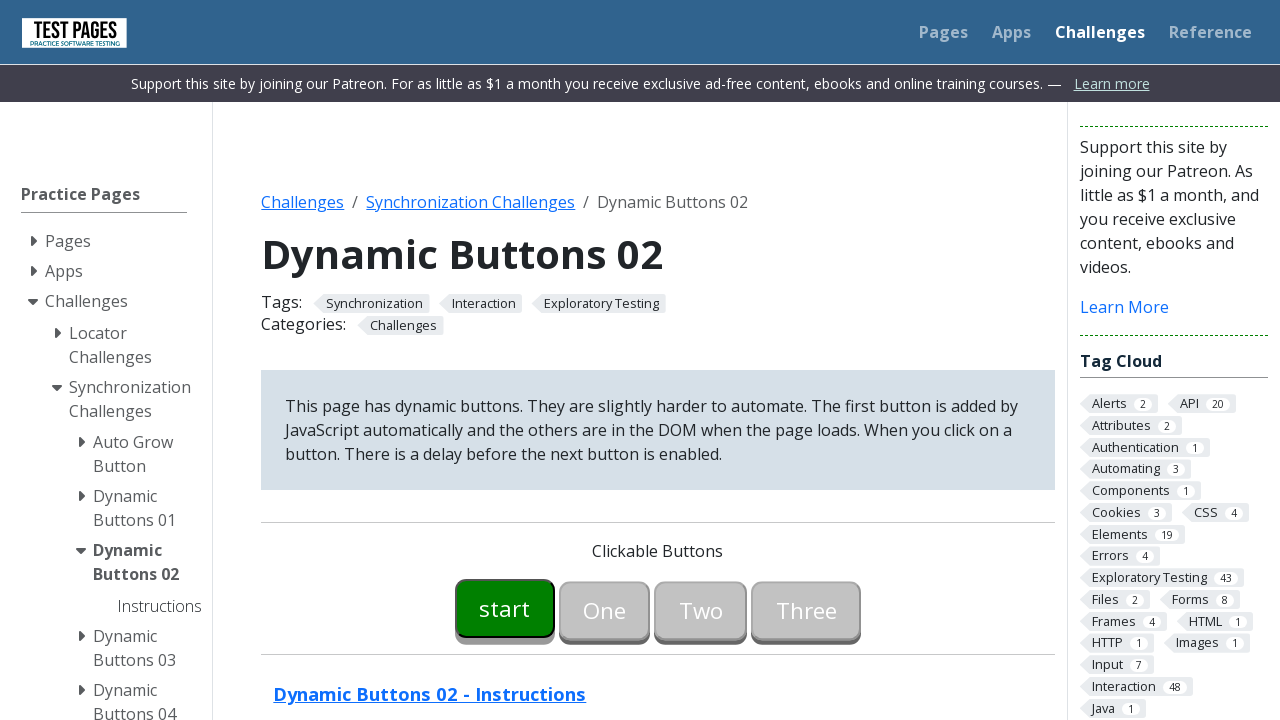